Navigates to a shop website homepage. This is a minimal script that only loads the page without performing additional actions.

Starting URL: http://shop-xo.hctestedu.com/

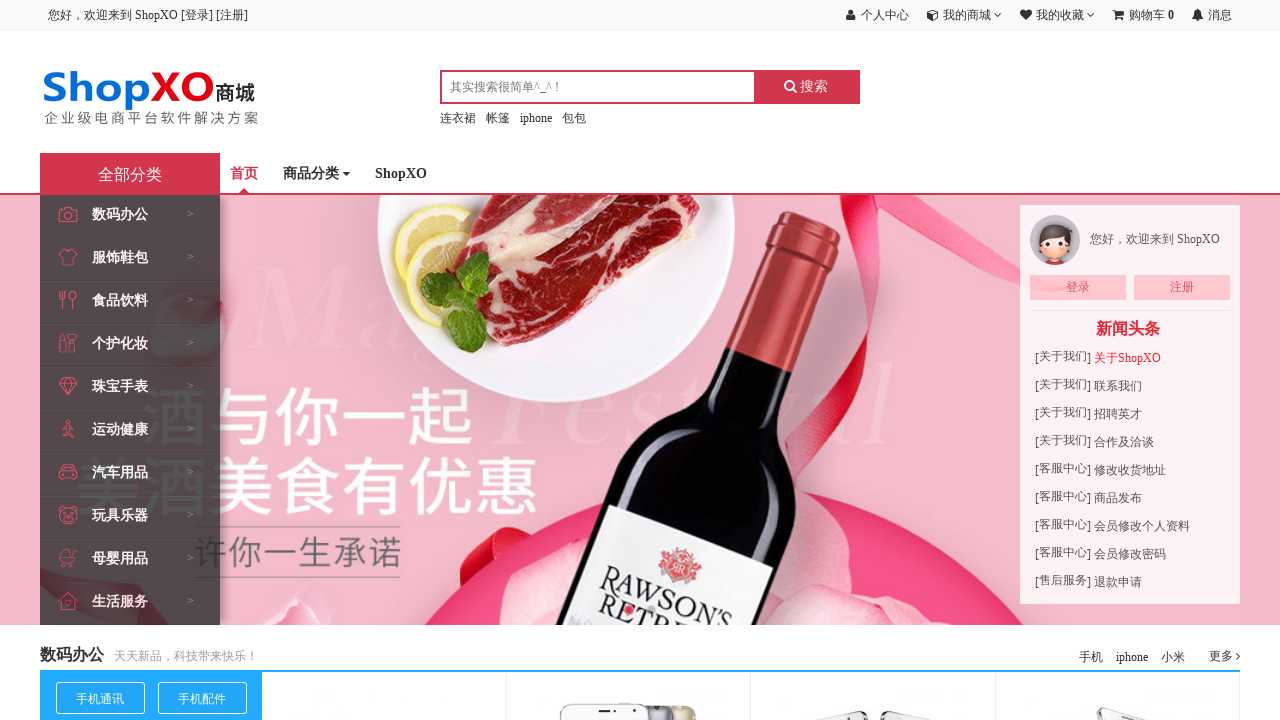

Navigated to shop homepage and waited for DOM content to load
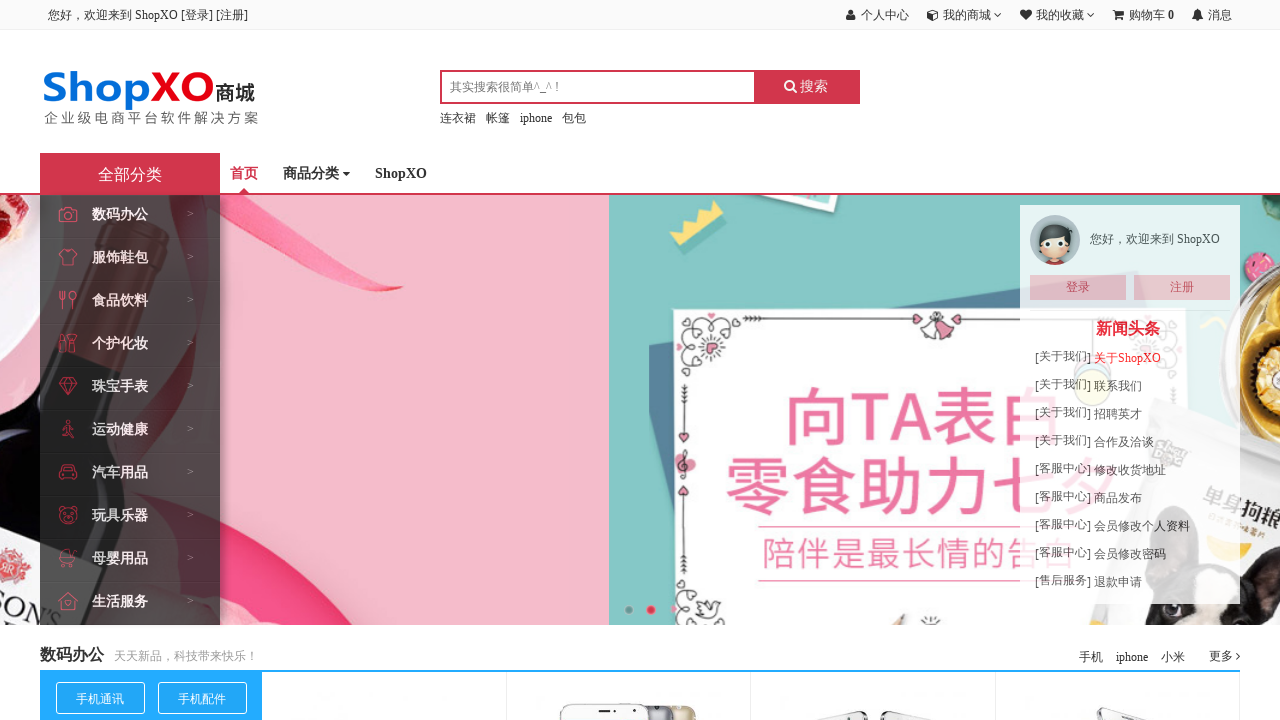

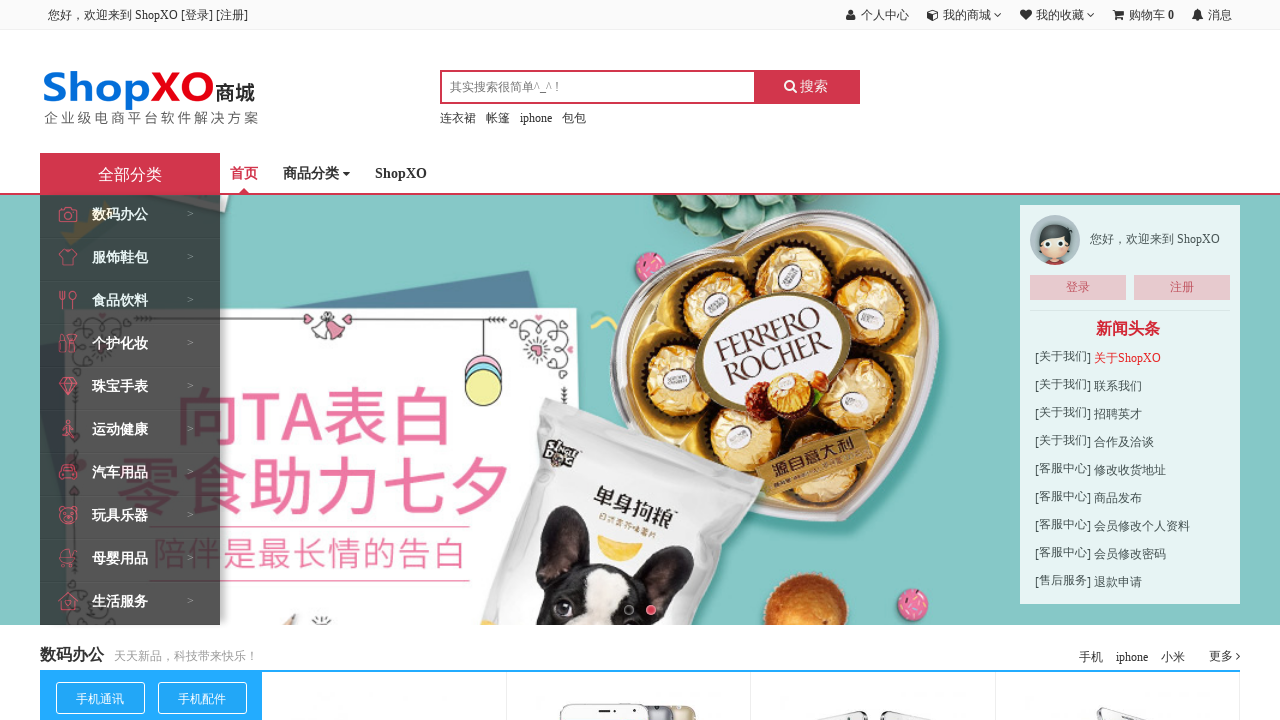